Navigates to OpenCart login page and fills in email and password fields without submitting the form

Starting URL: https://naveenautomationlabs.com/opencart/index.php?route=account/login

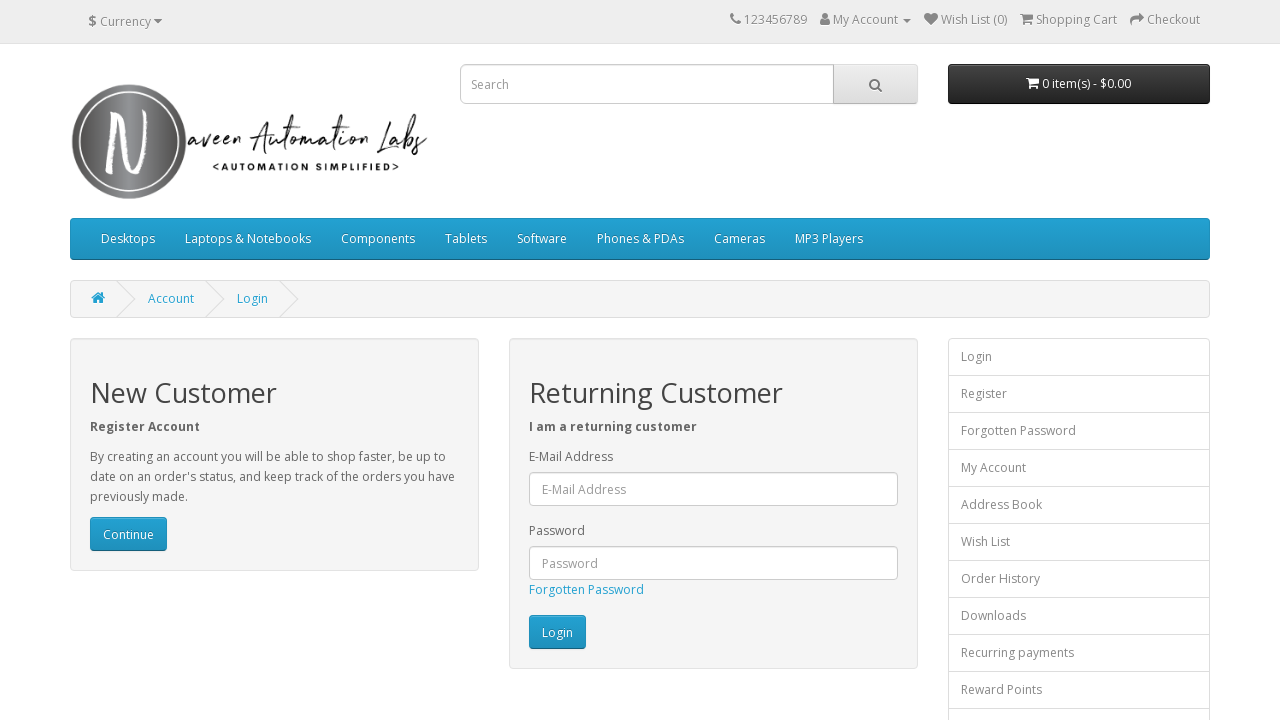

Filled email field with 'test@gmail.com' on #input-email
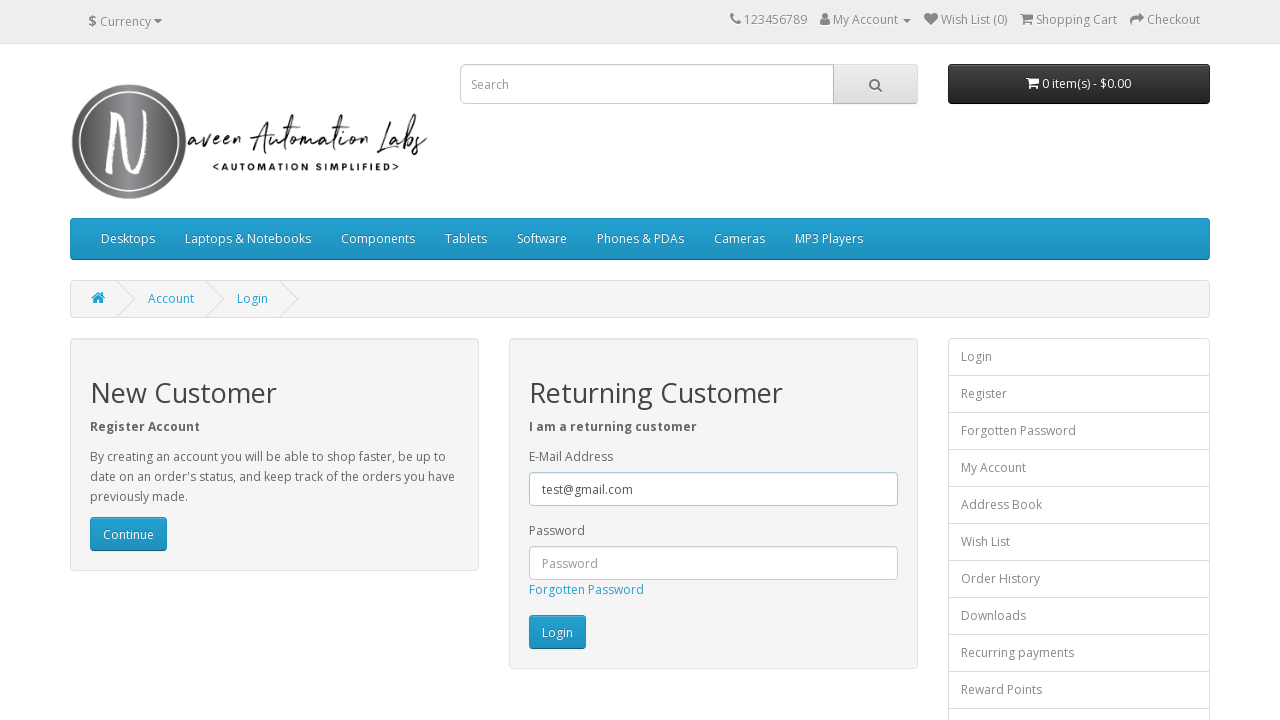

Filled password field with 'test@123' on #input-password
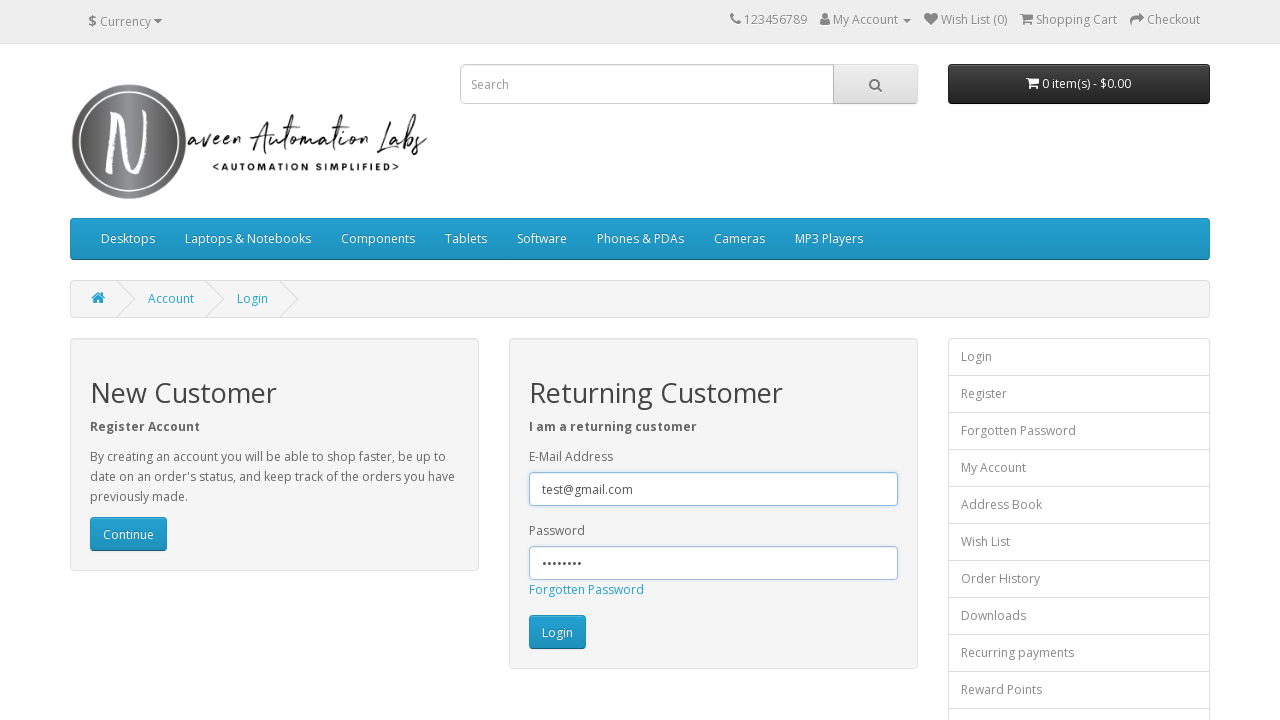

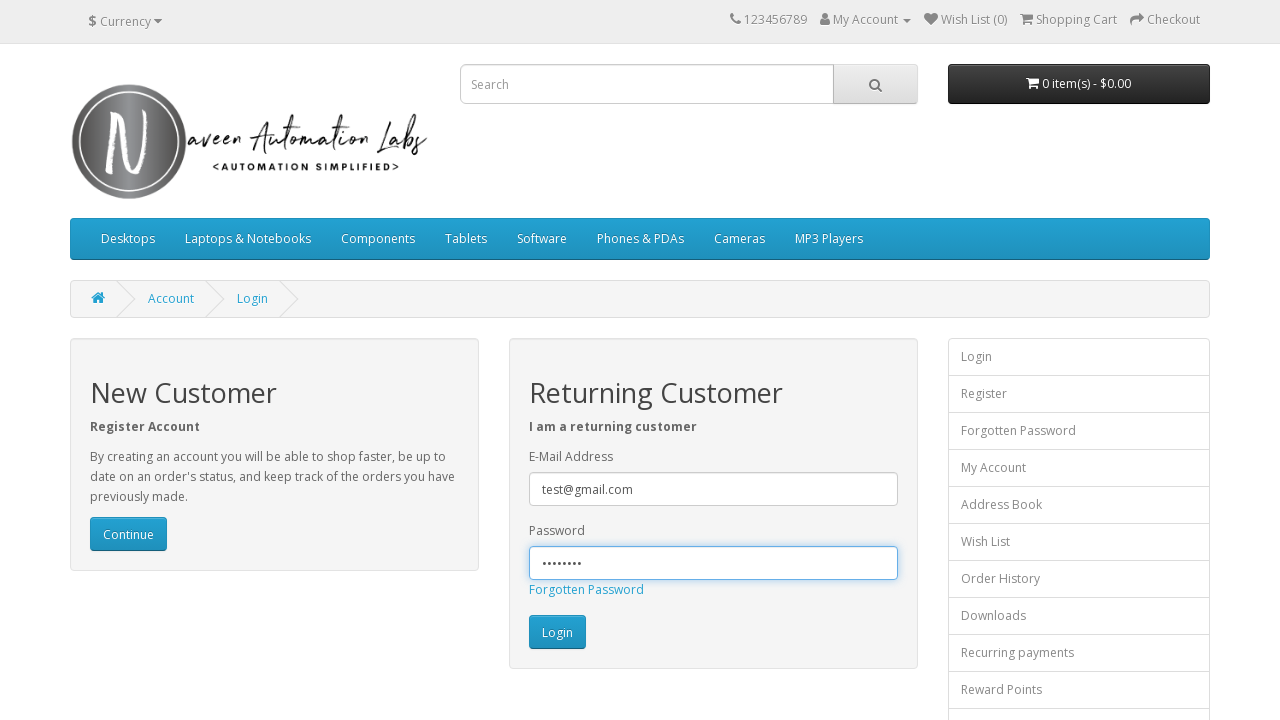